Opens the GEICO insurance website homepage without performing any additional actions

Starting URL: https://www.geico.com/

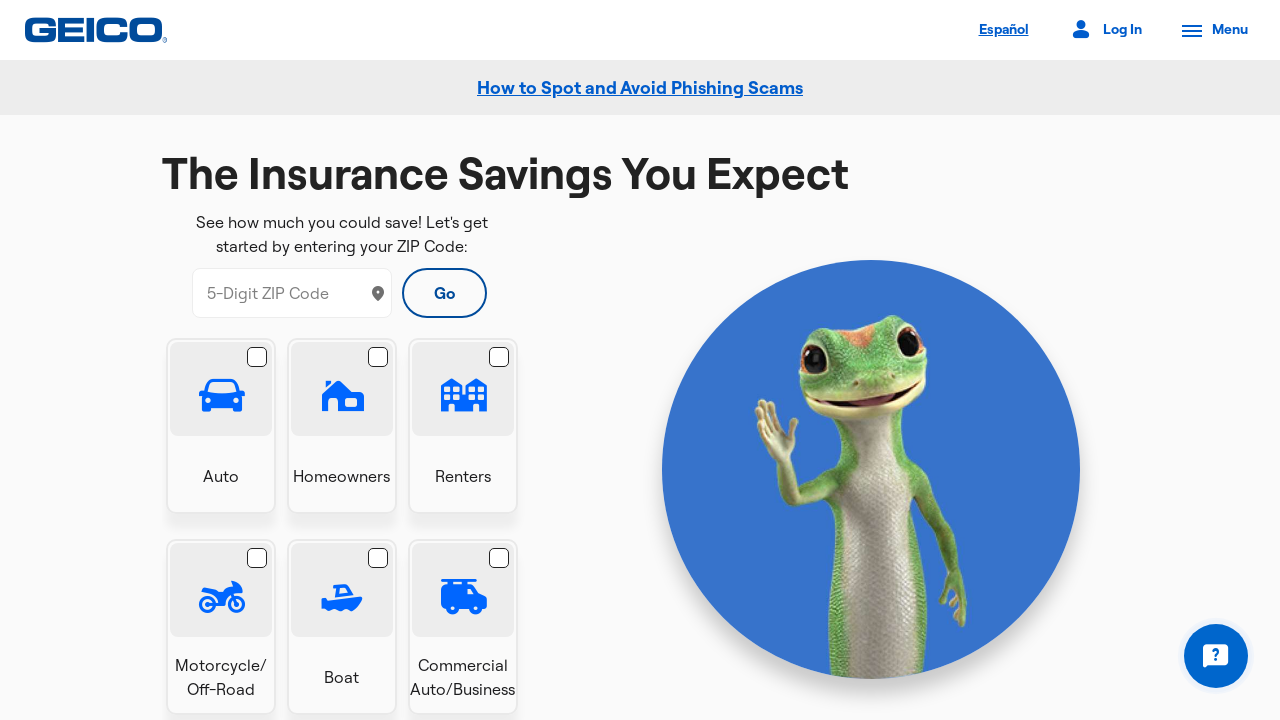

Navigated to GEICO insurance website homepage
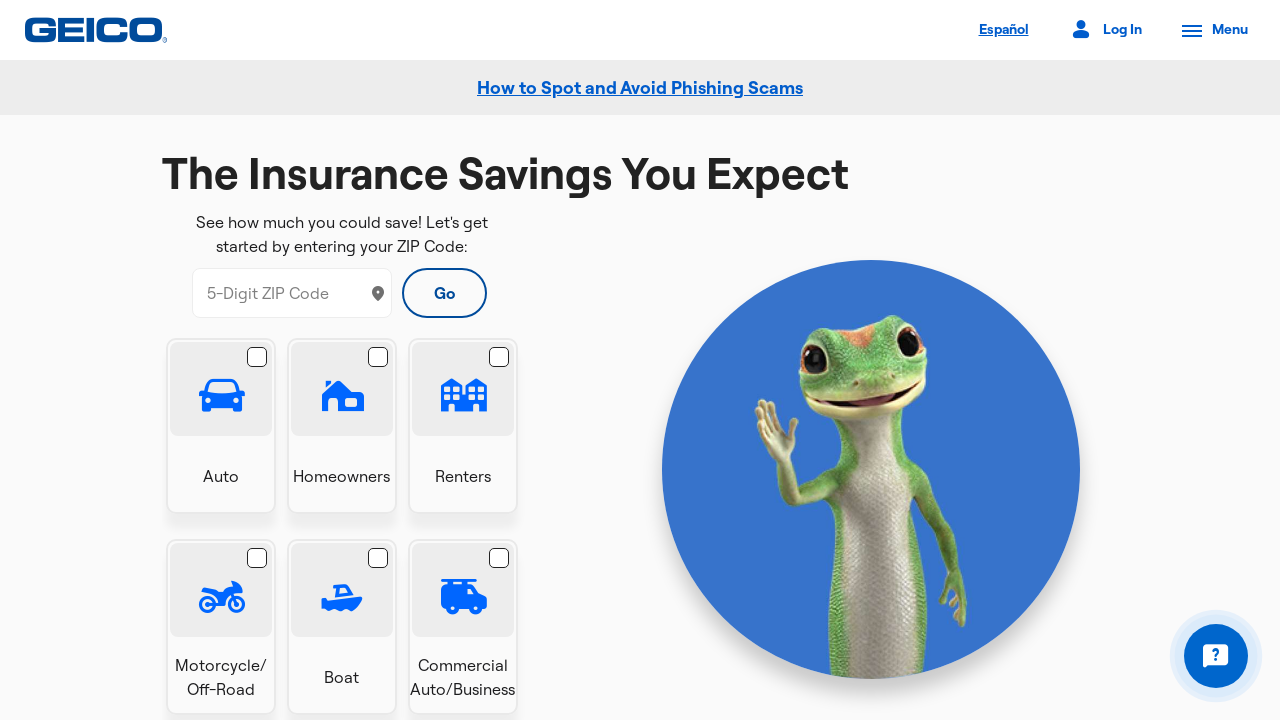

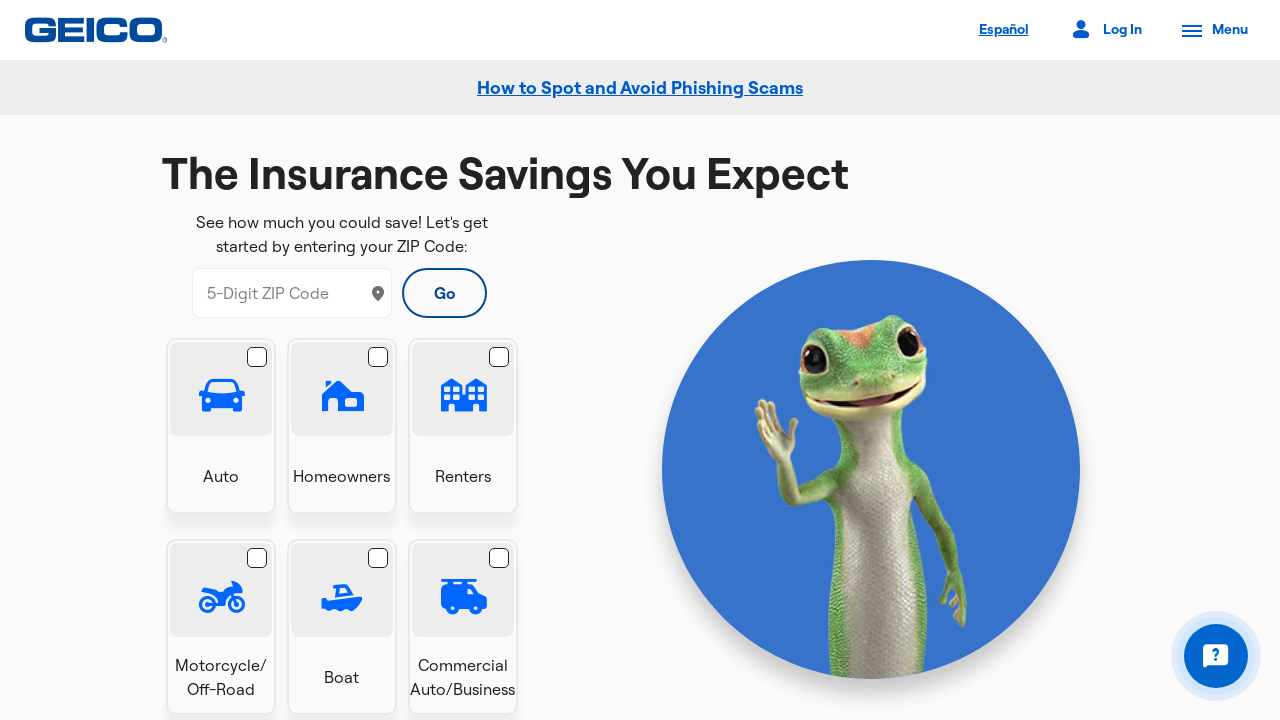